Tests drag and drop functionality by dragging an element onto a droppable target within an iframe on the jQuery UI demo page

Starting URL: http://jqueryui.com/droppable/

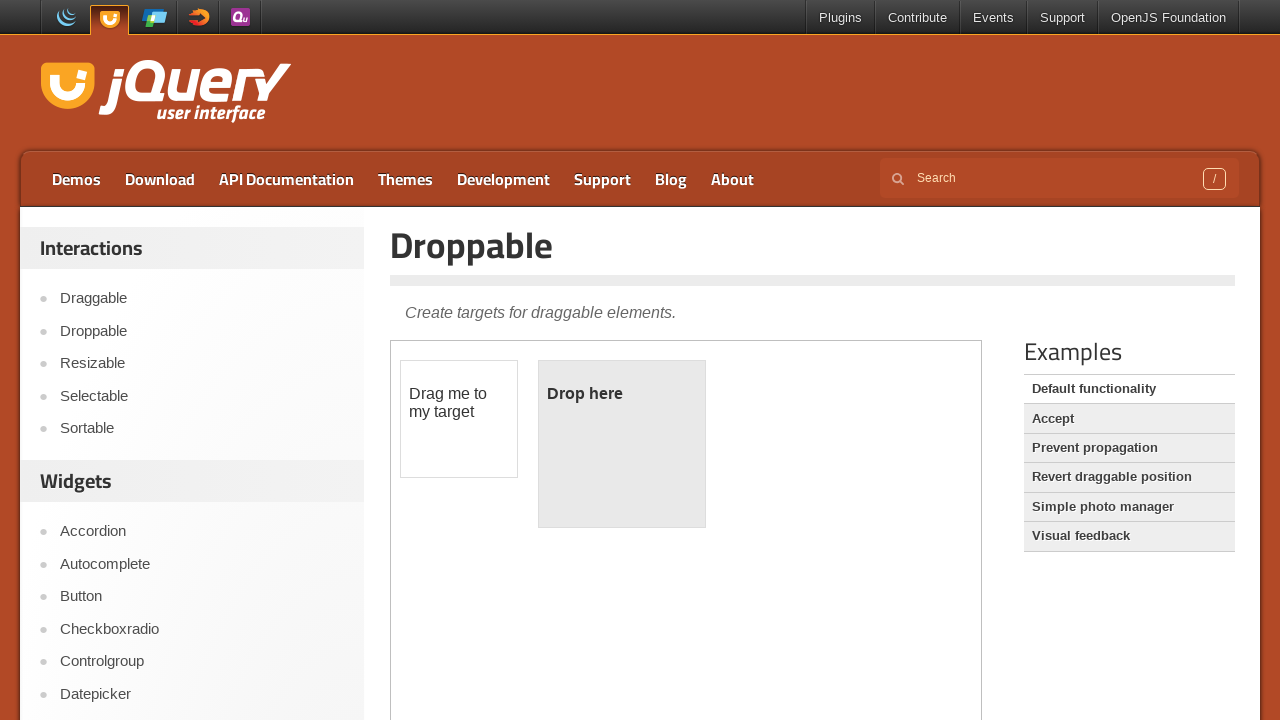

Navigated to jQuery UI droppable demo page
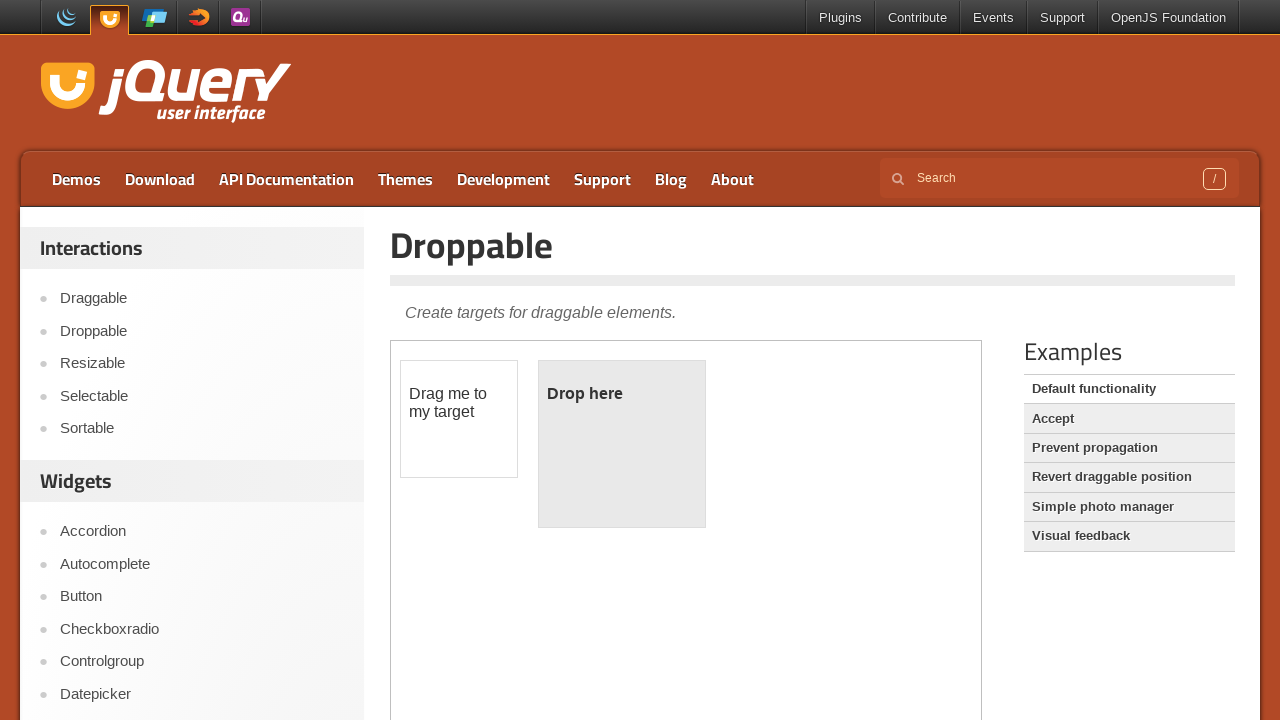

Located demo iframe
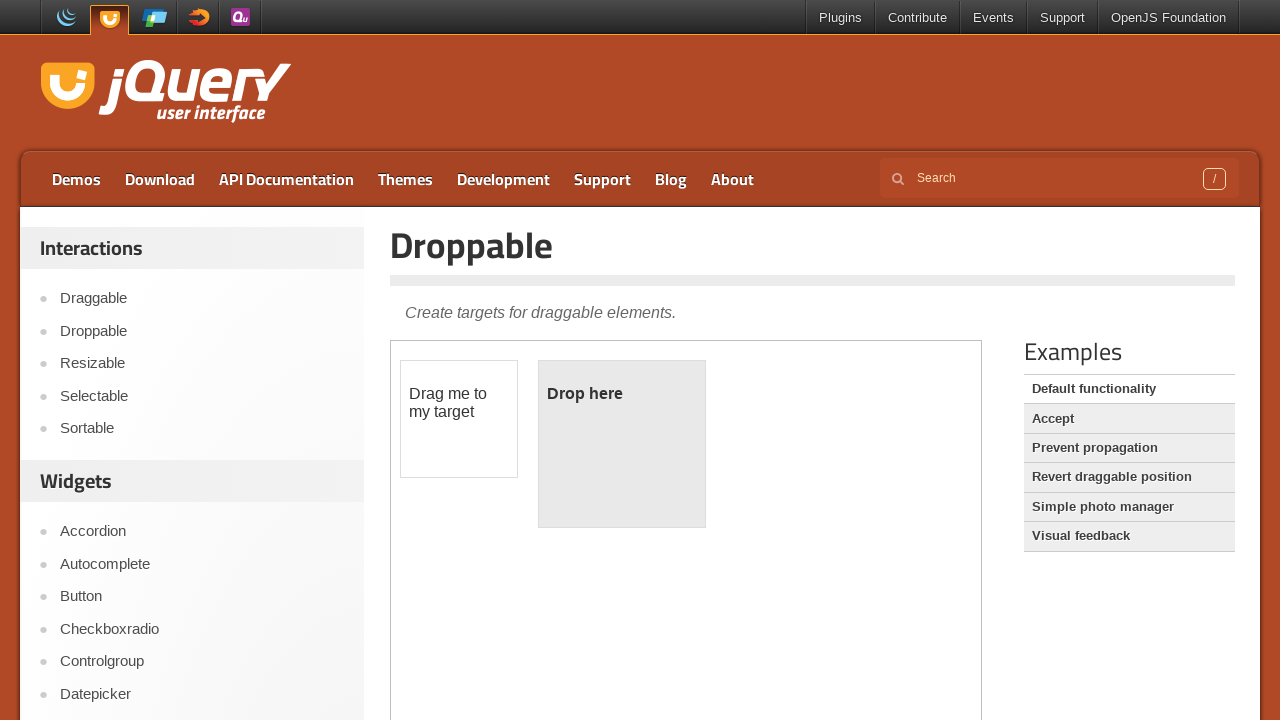

Located draggable element within iframe
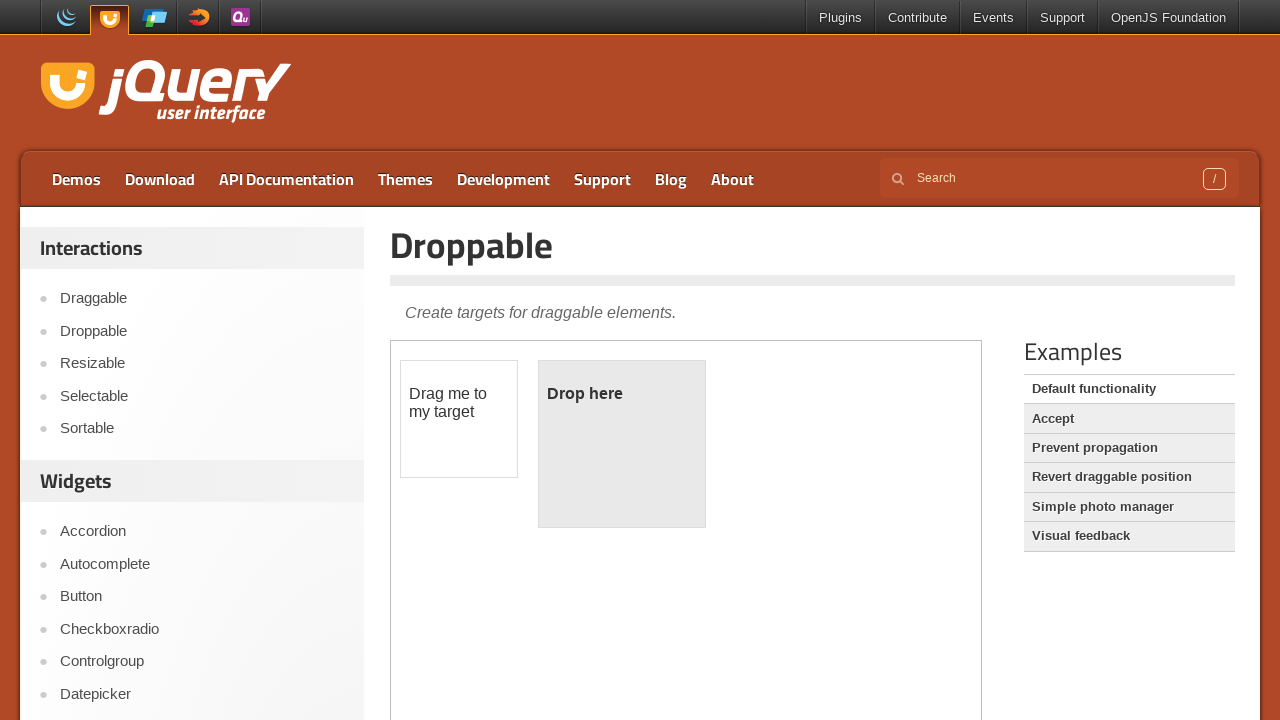

Located droppable target element within iframe
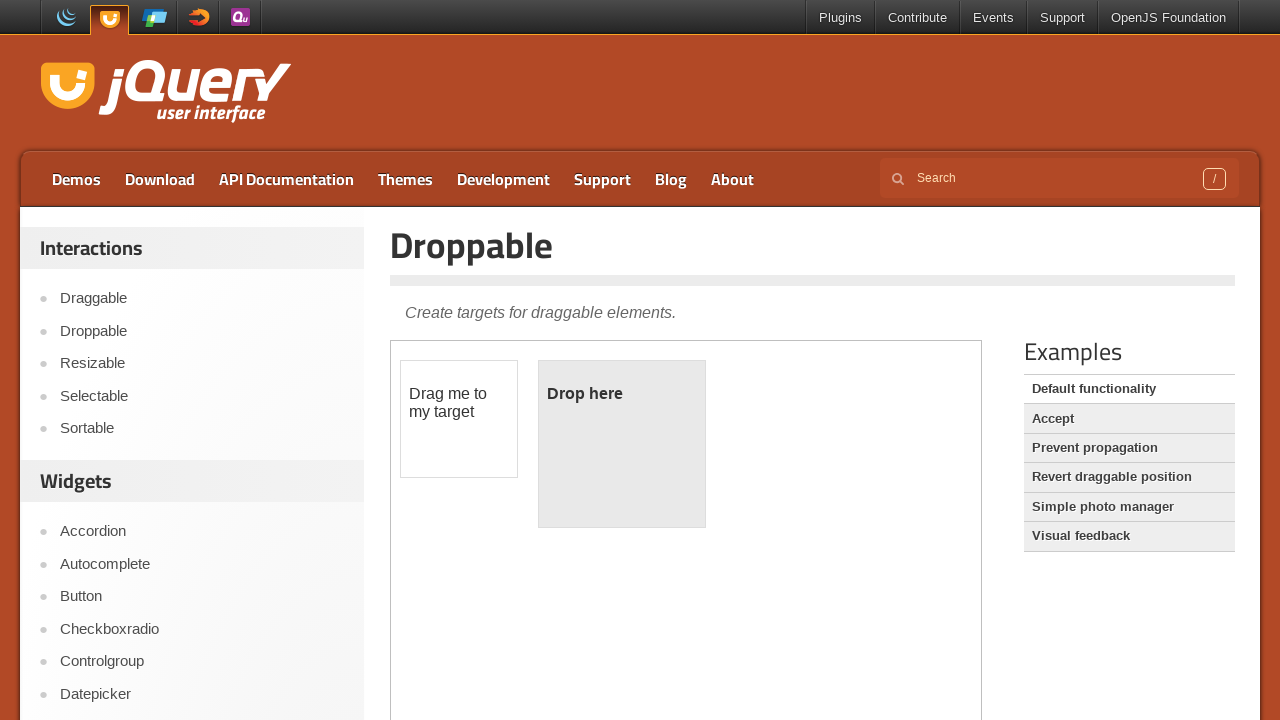

Successfully dragged draggable element onto droppable target at (622, 444)
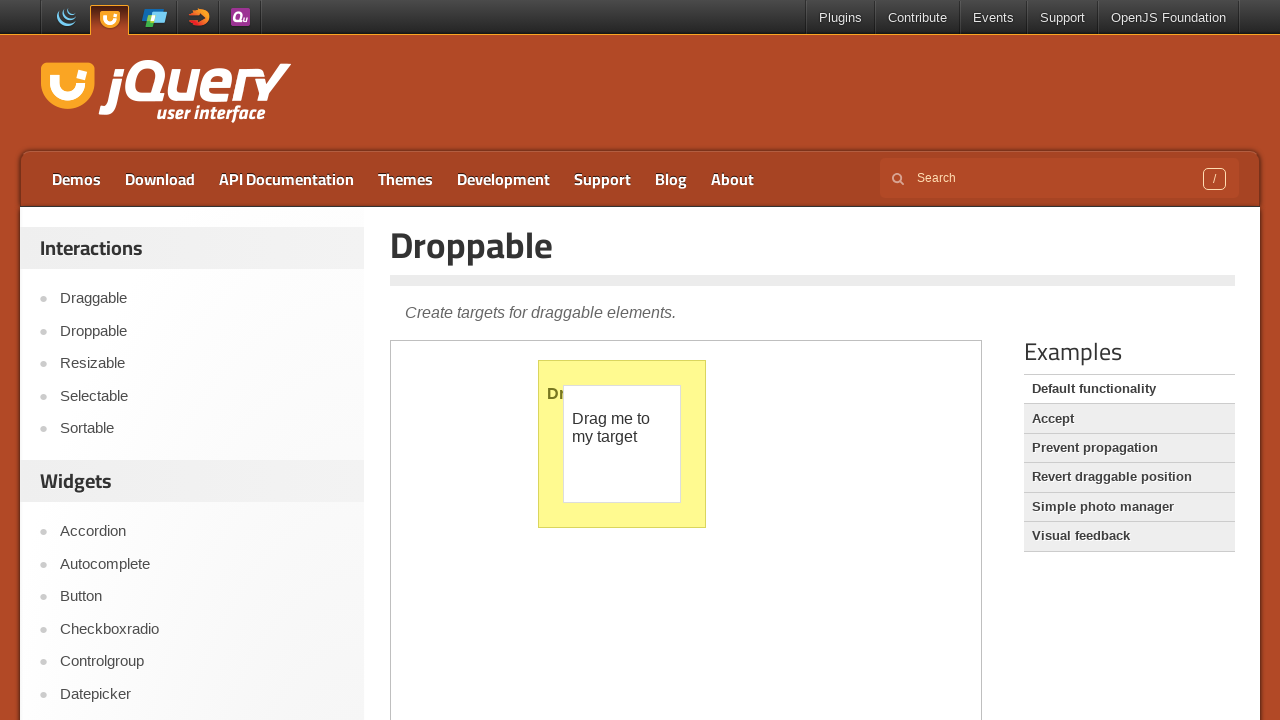

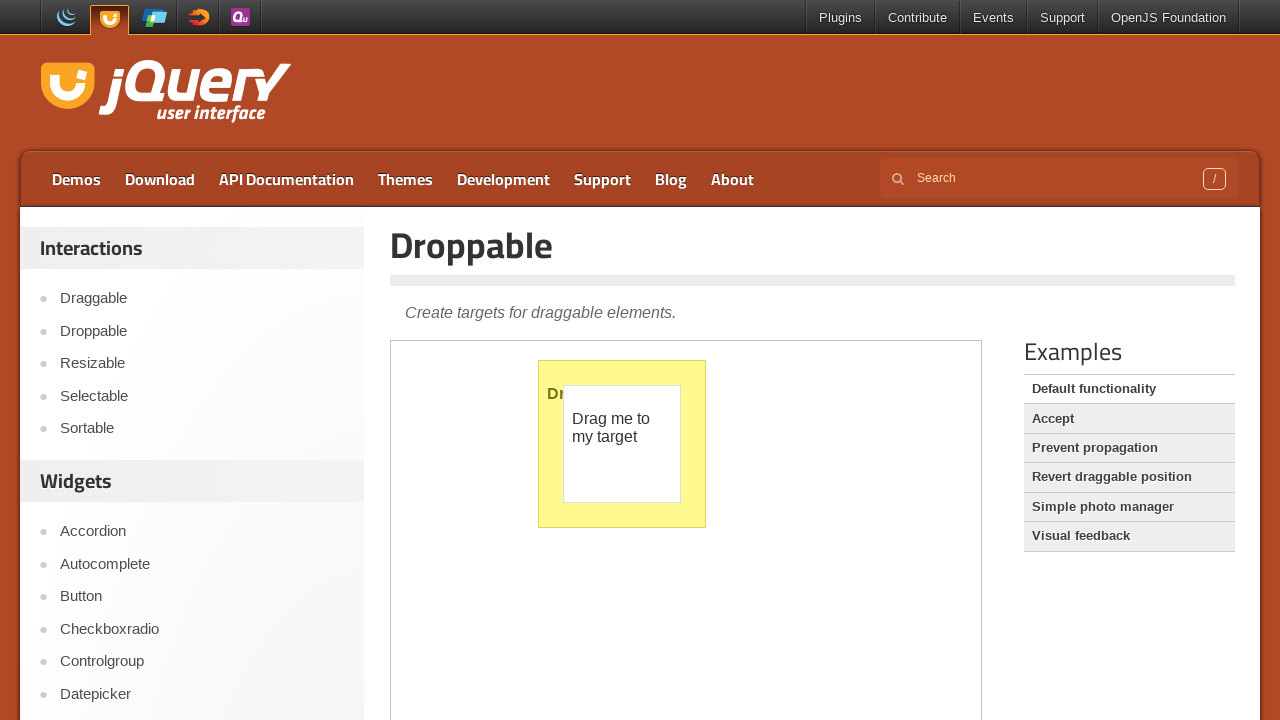